Tests JavaScript prompt alert functionality by clicking the prompt button, entering text into the alert, and verifying the result message

Starting URL: https://practice.cydeo.com/javascript_alerts

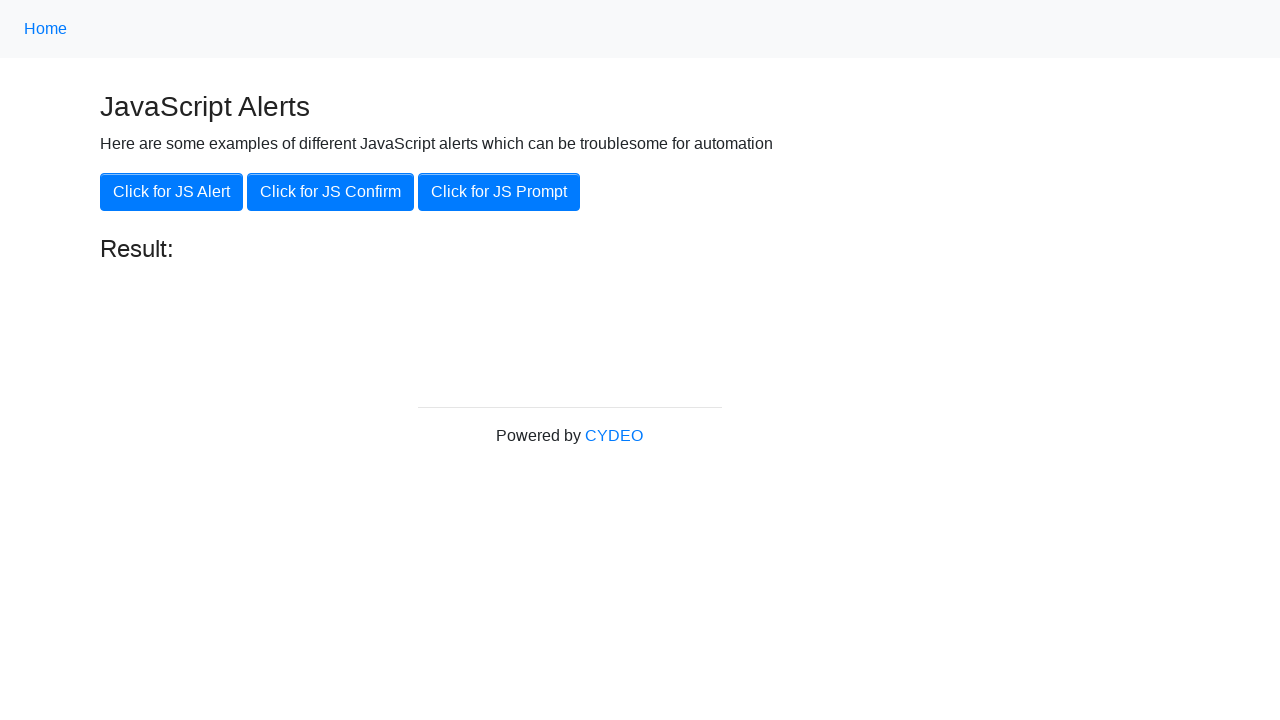

Clicked the JS Prompt button at (499, 192) on xpath=//button[.='Click for JS Prompt']
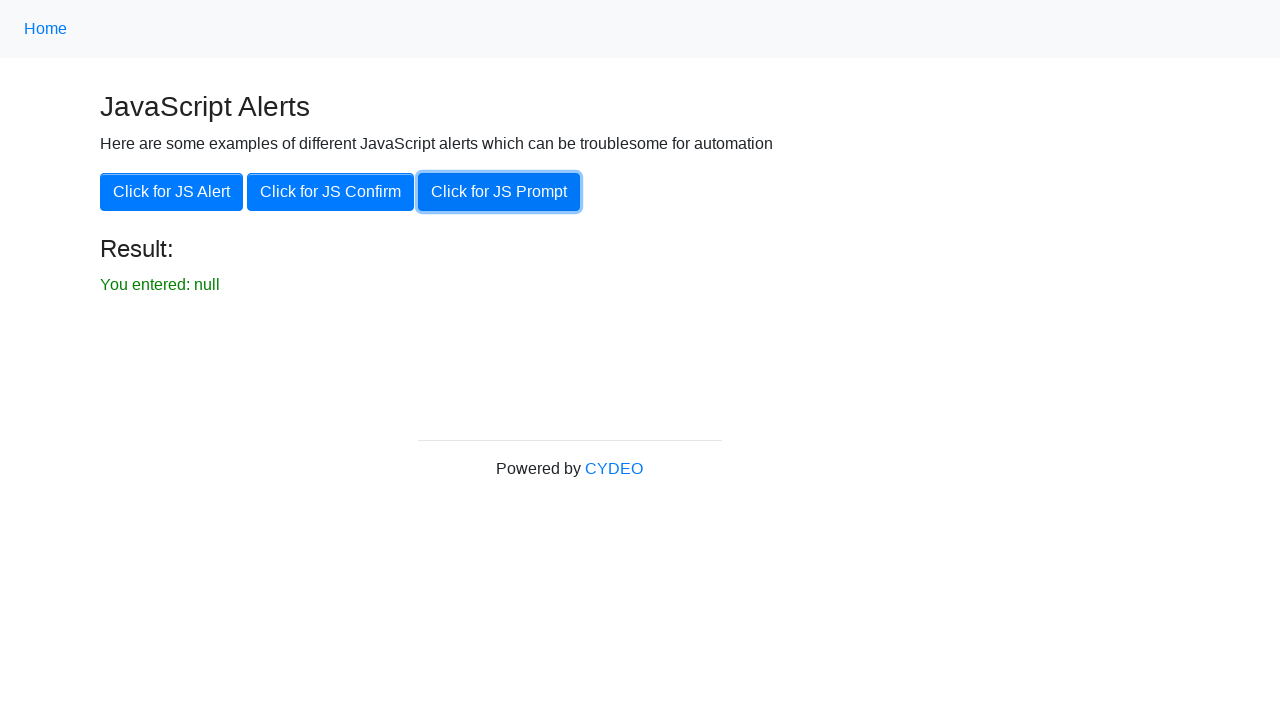

Set up dialog handler to accept prompt with text 'hello'
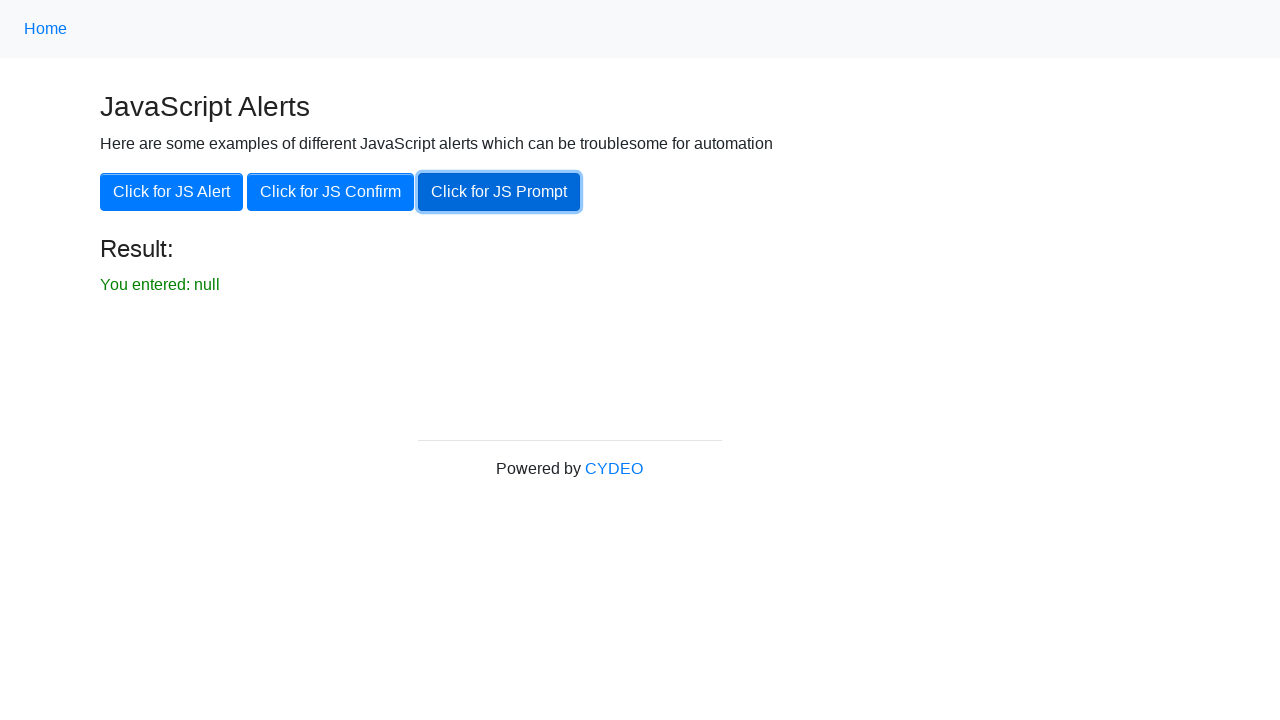

Clicked the JS Prompt button to trigger the prompt dialog at (499, 192) on xpath=//button[.='Click for JS Prompt']
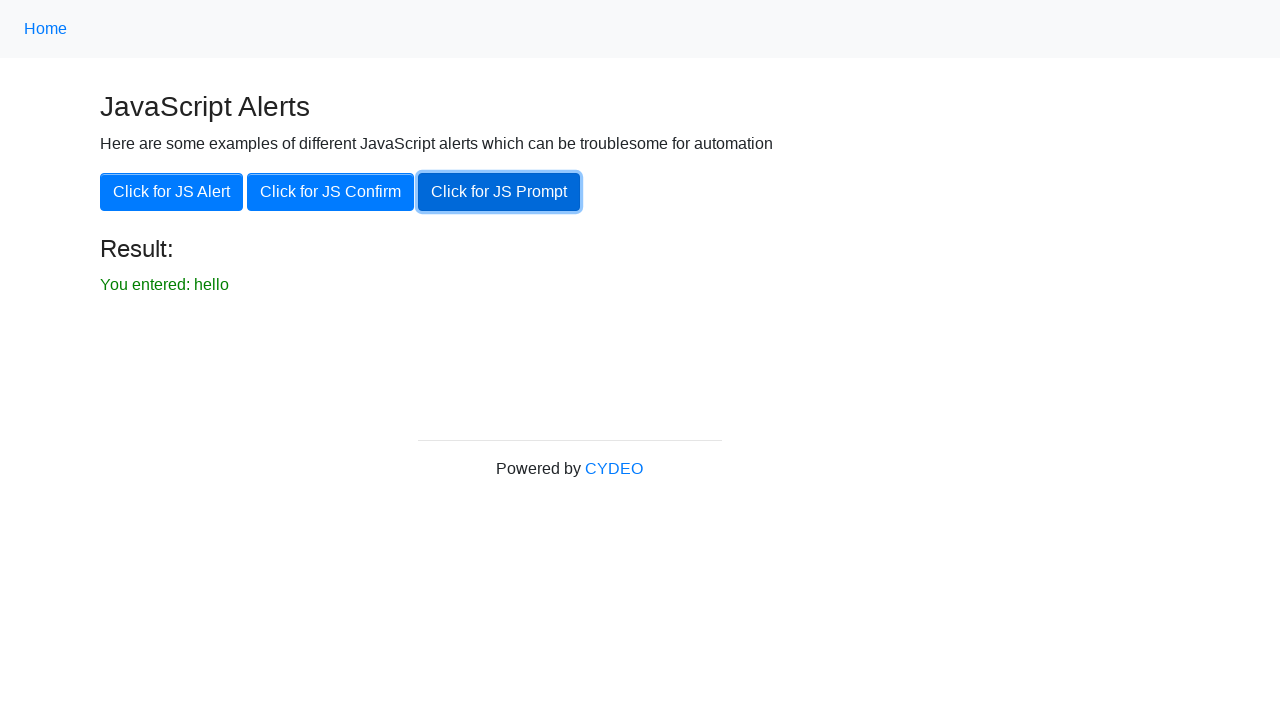

Located the result element
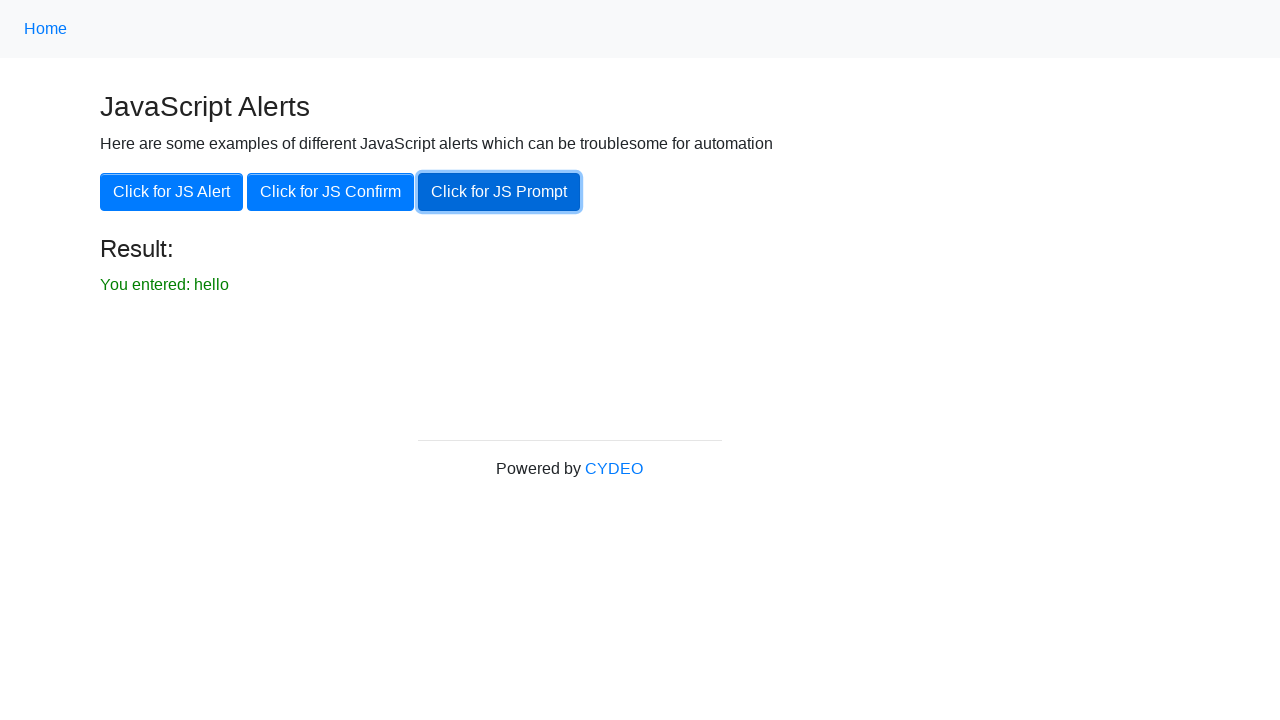

Verified result text is 'You entered: hello'
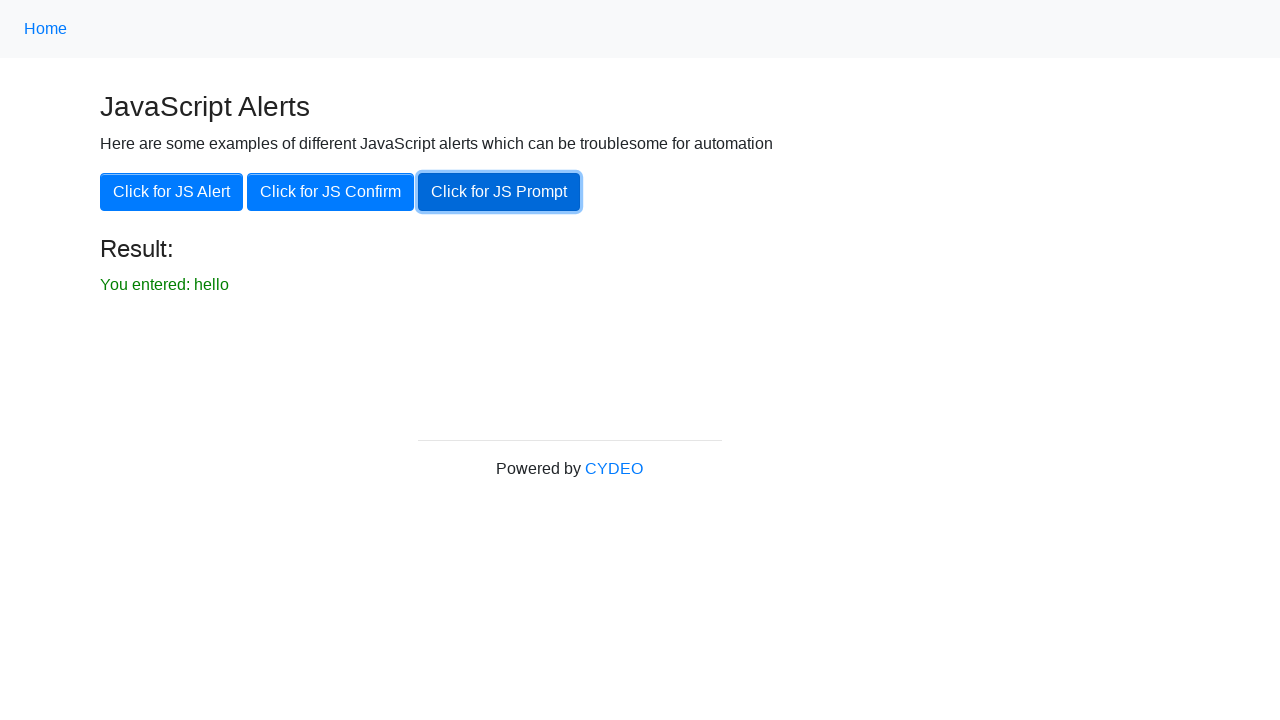

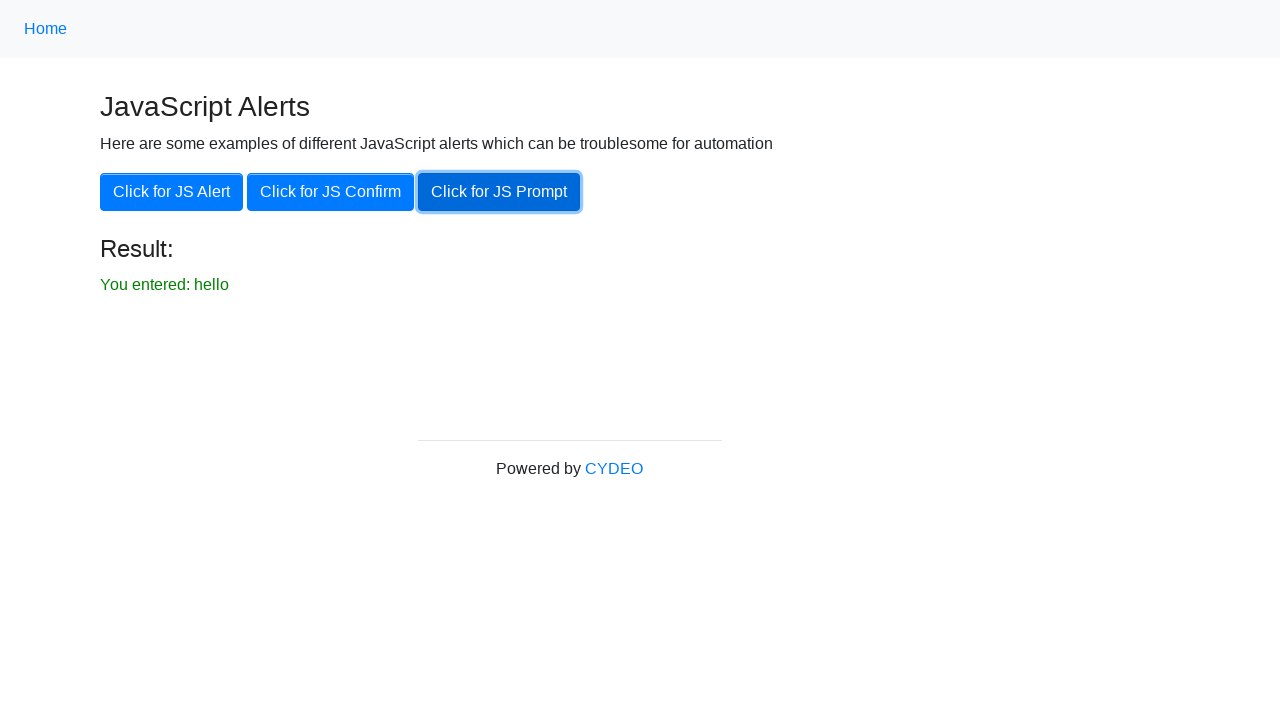